Tests form submission with alert validation by filling in first name, last name, and company name fields, then verifying the alert message contains the entered data

Starting URL: http://automationbykrishna.com/#

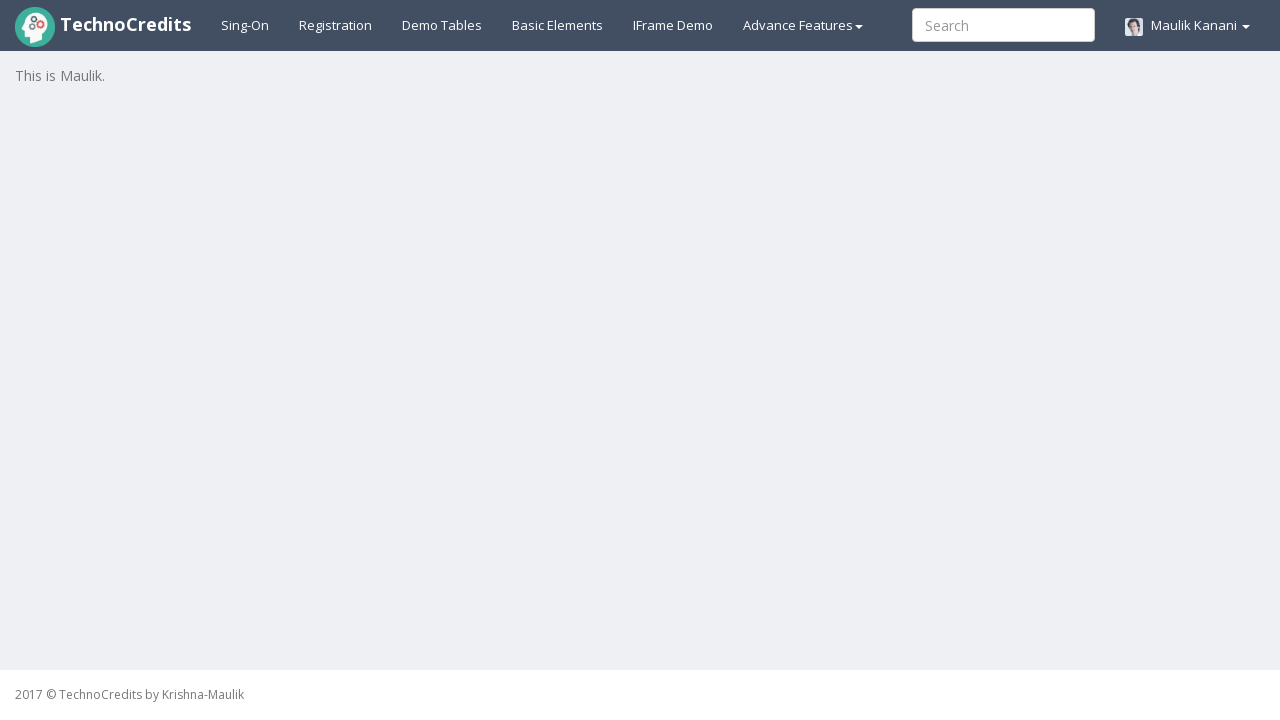

Clicked on Basic Elements tab at (558, 25) on #basicelements
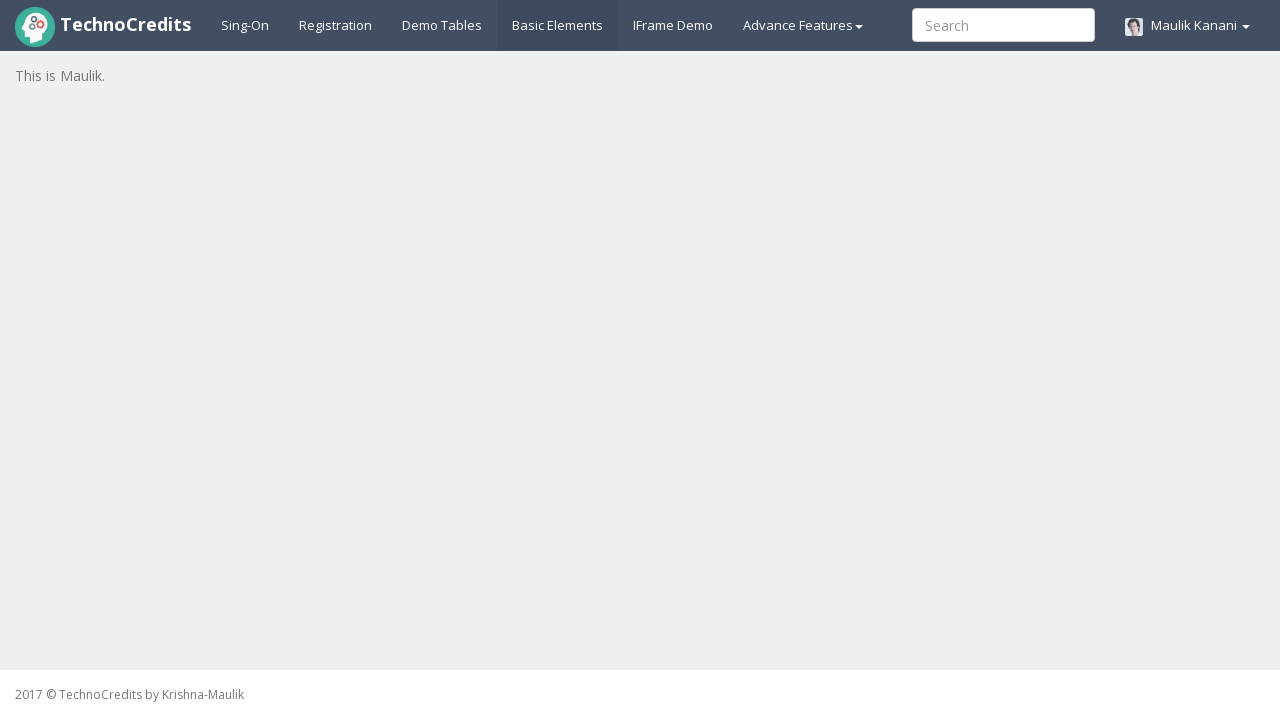

Waited 2000ms for page to load
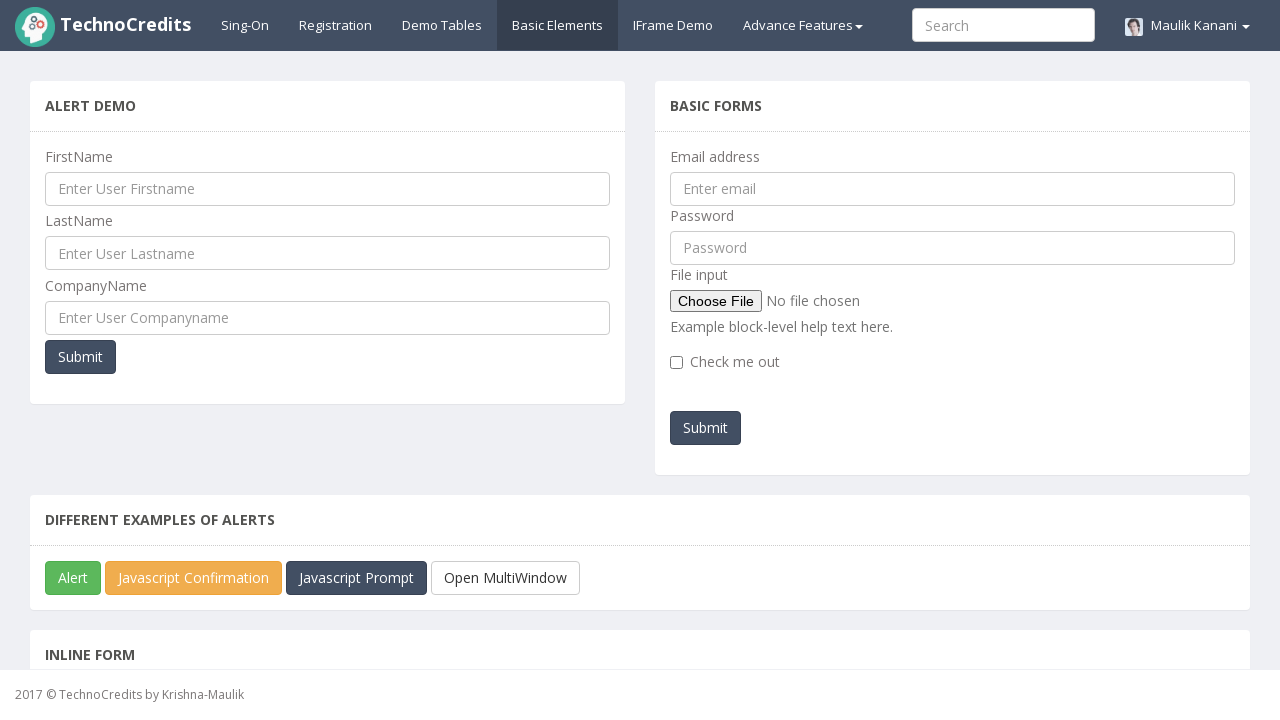

Filled first name field with 'Priyanka' on #UserFirstName
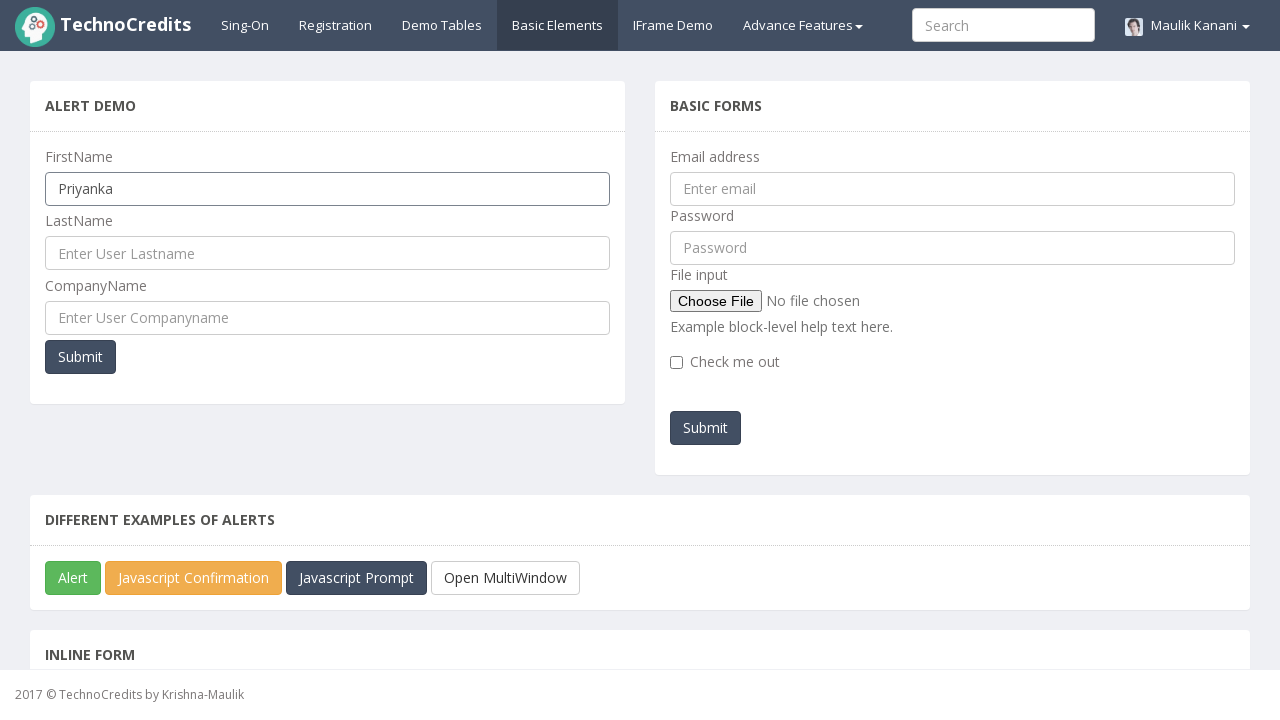

Filled last name field with 'Rathod' on #UserLastName
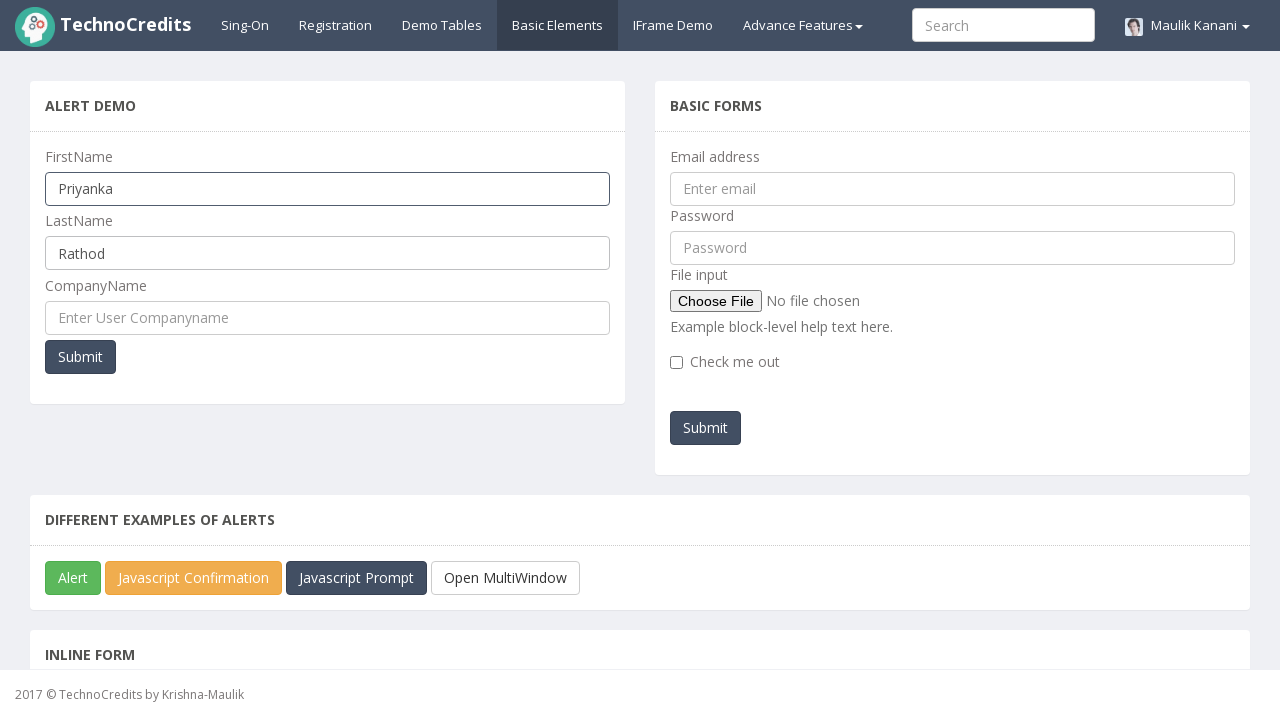

Filled company name field with 'Zomato' on #UserCompanyName
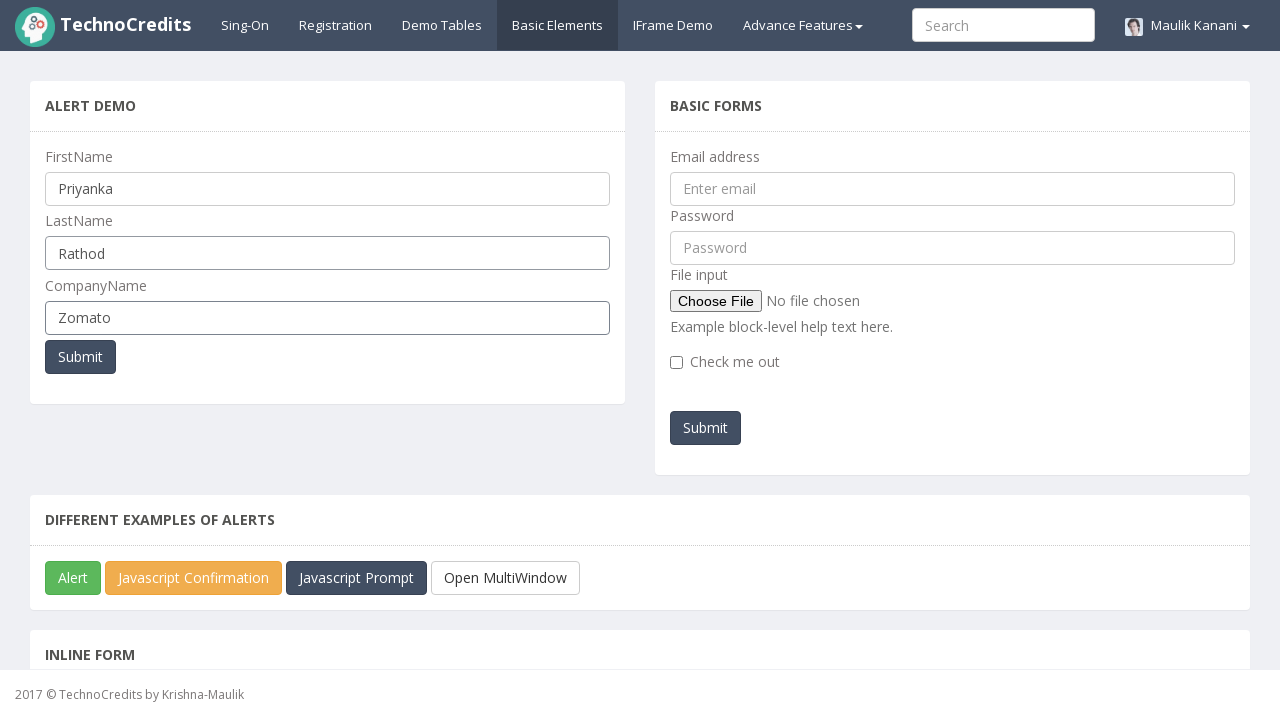

Clicked submit button to trigger form submission at (80, 357) on button[onclick='myFunctionPopUp()']
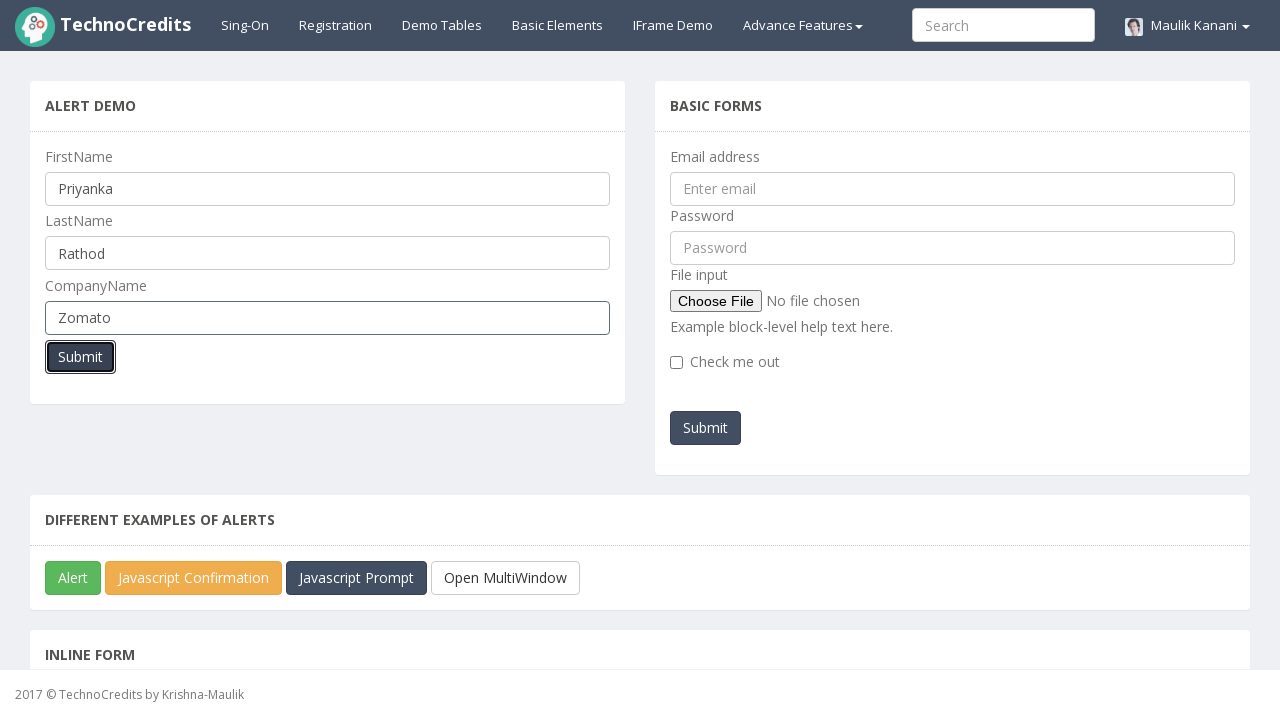

Set up alert dialog handler to accept alert
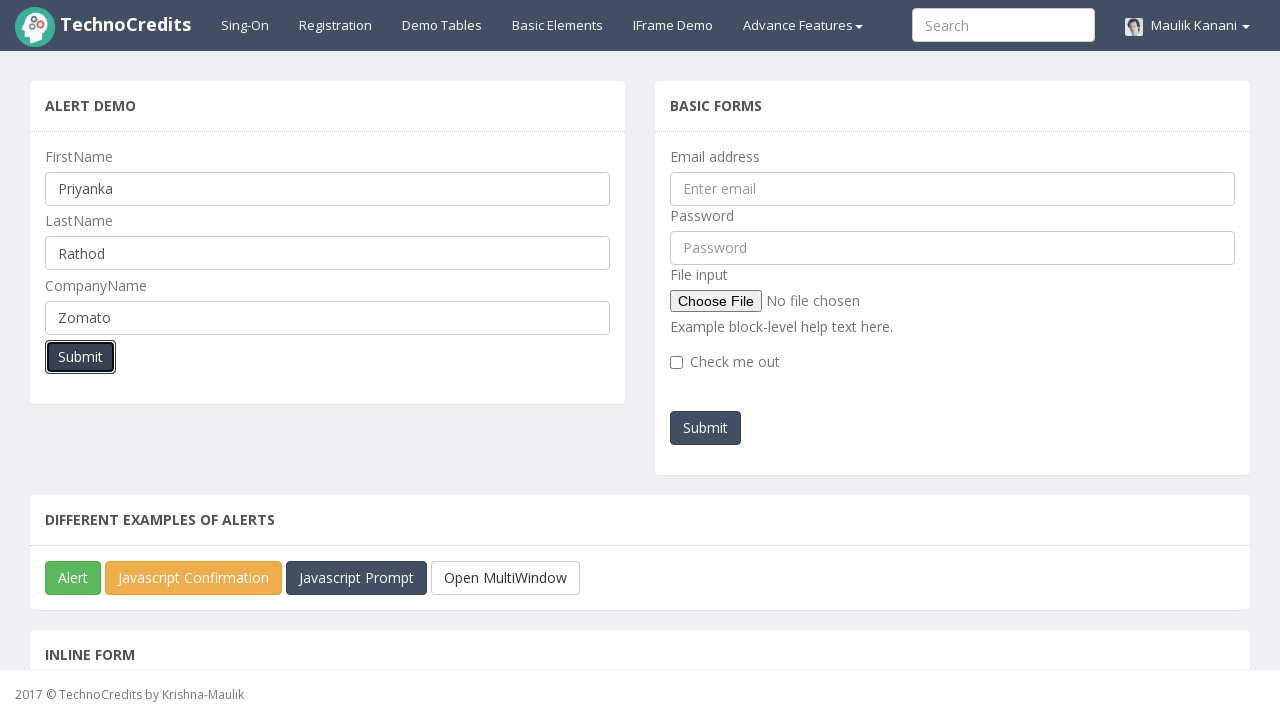

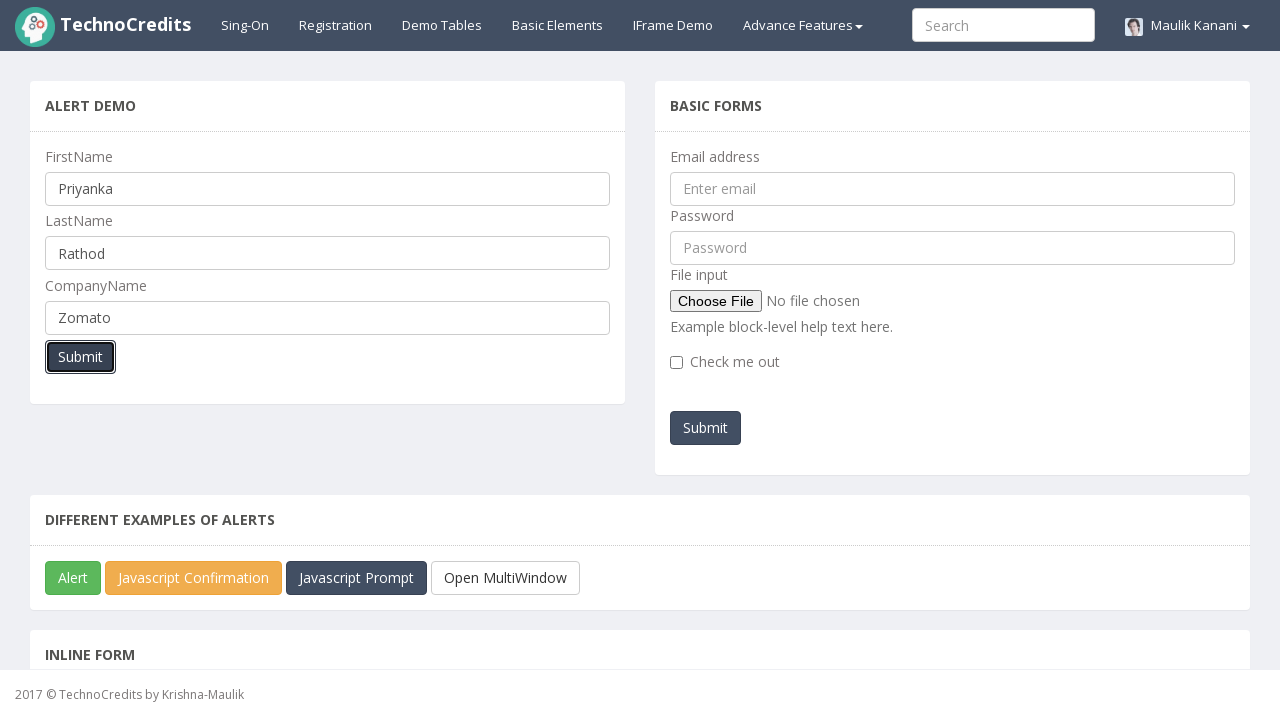